Tests the FAQ section on Skillfactory's gift certificate page by clicking on a FAQ item and verifying that the expanded answer text is displayed correctly.

Starting URL: https://skillfactory.ru/gift-card

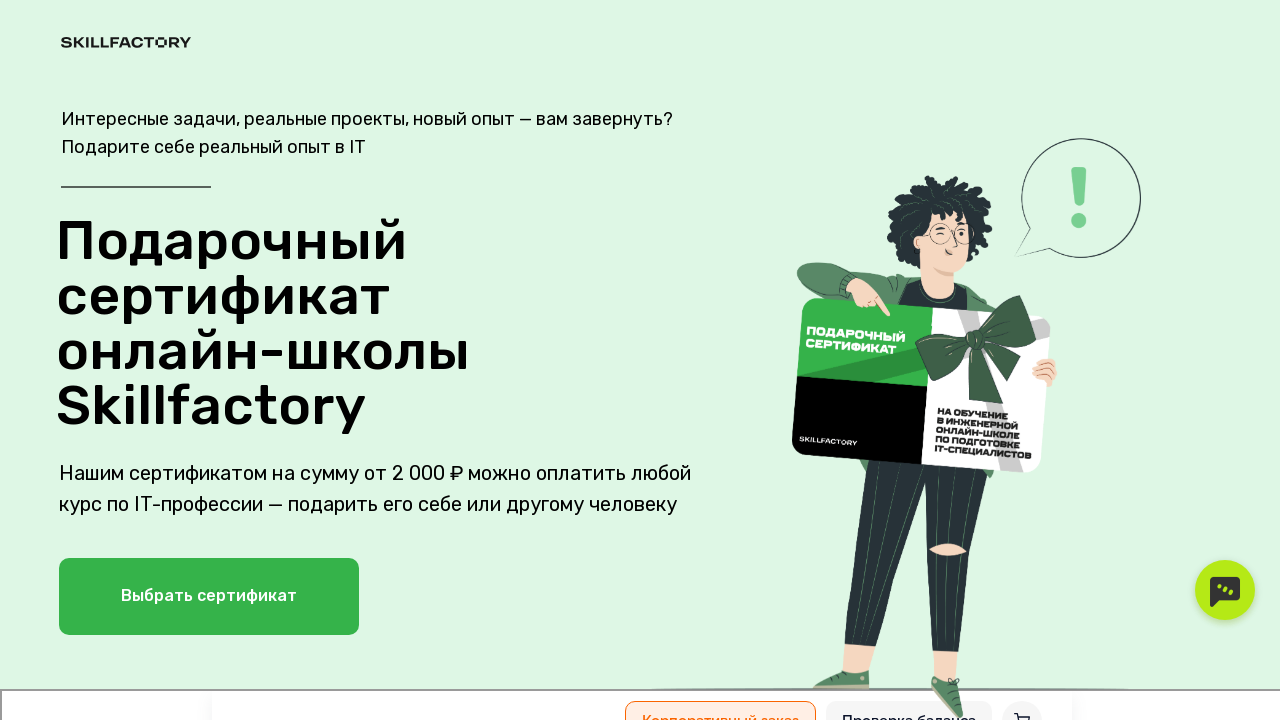

Waited for page to load with networkidle state
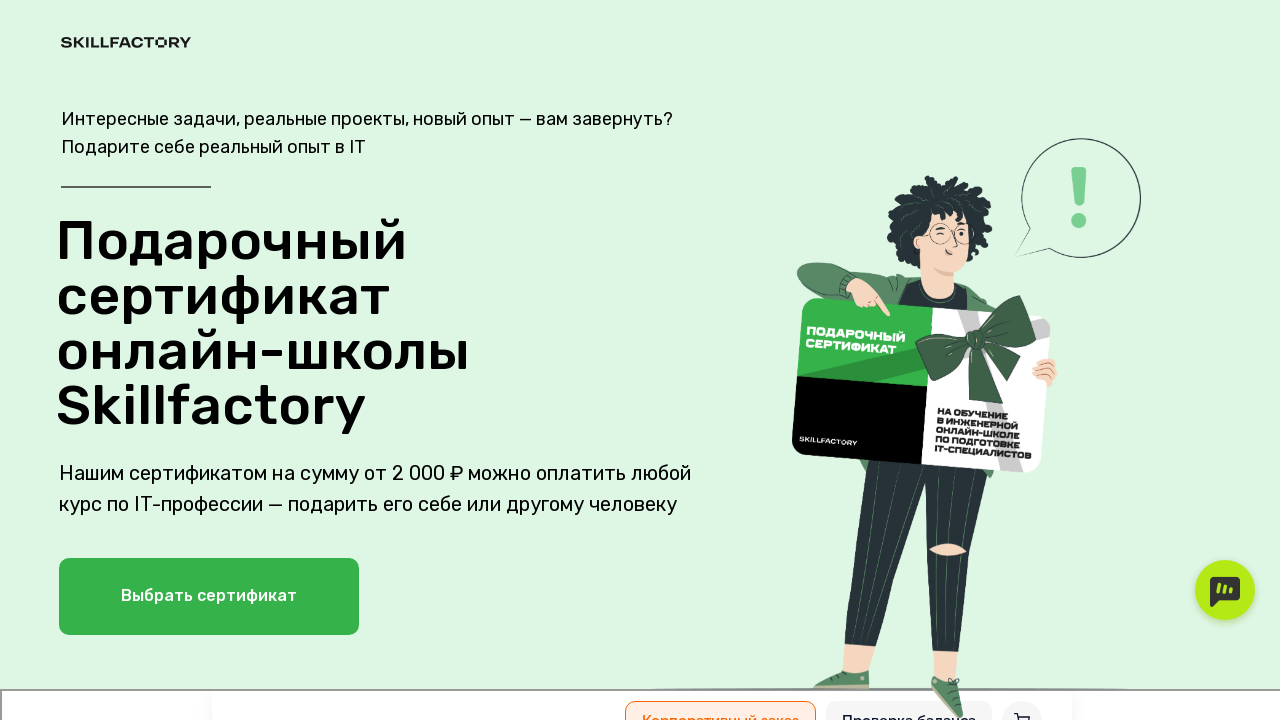

Scrolled down to middle of page to reveal FAQ section
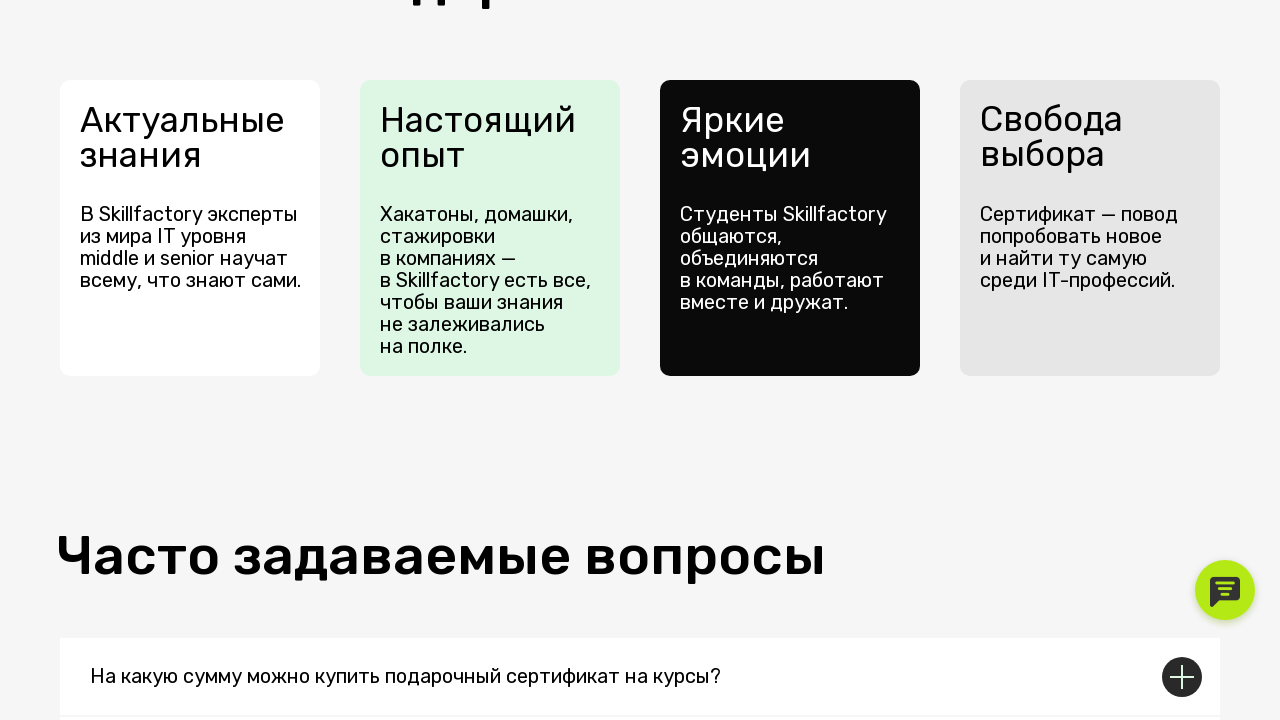

Located first FAQ toggle element
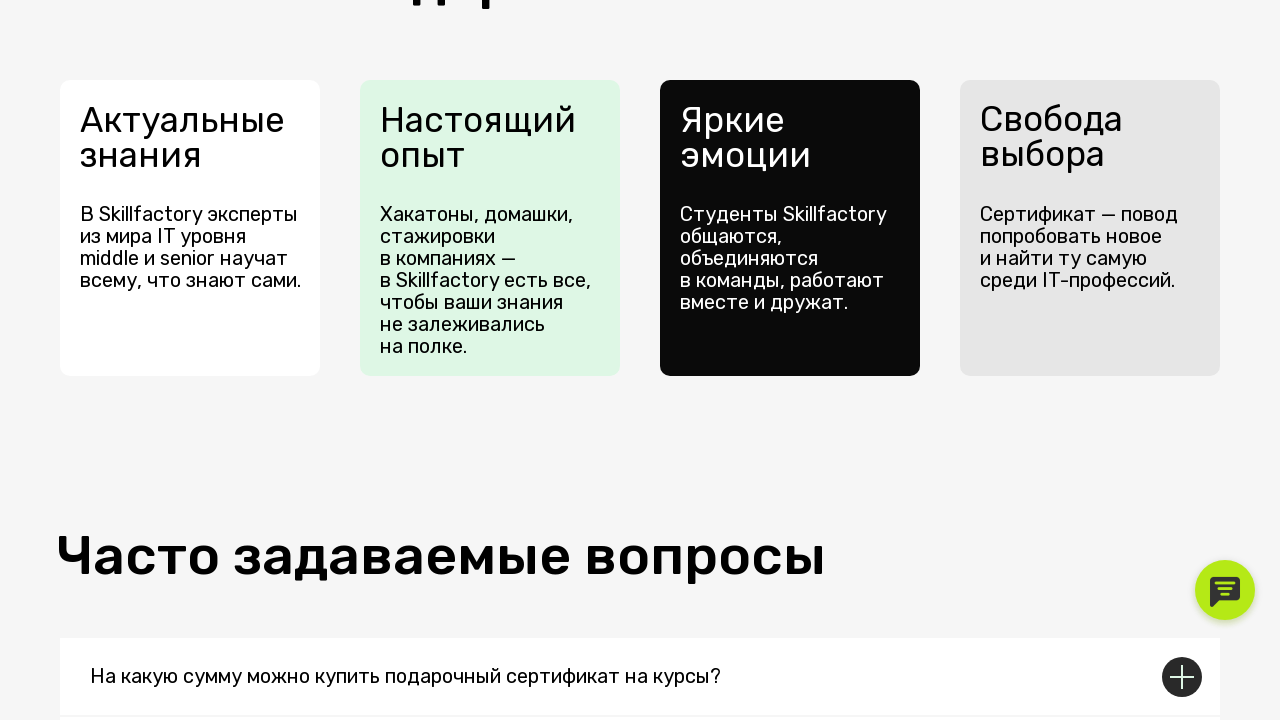

Scrolled first FAQ toggle into view
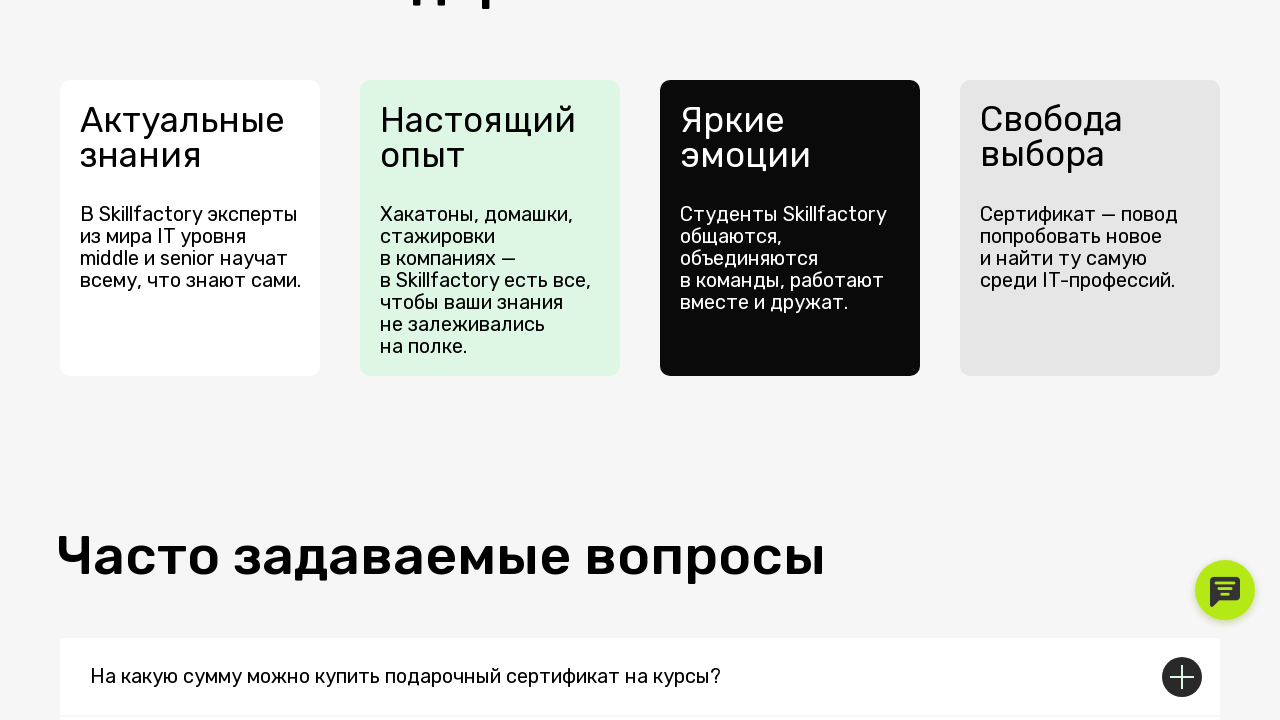

Clicked first FAQ toggle to expand answer at (1182, 676) on (//span[@class='t668__circle'])[1] >> nth=0
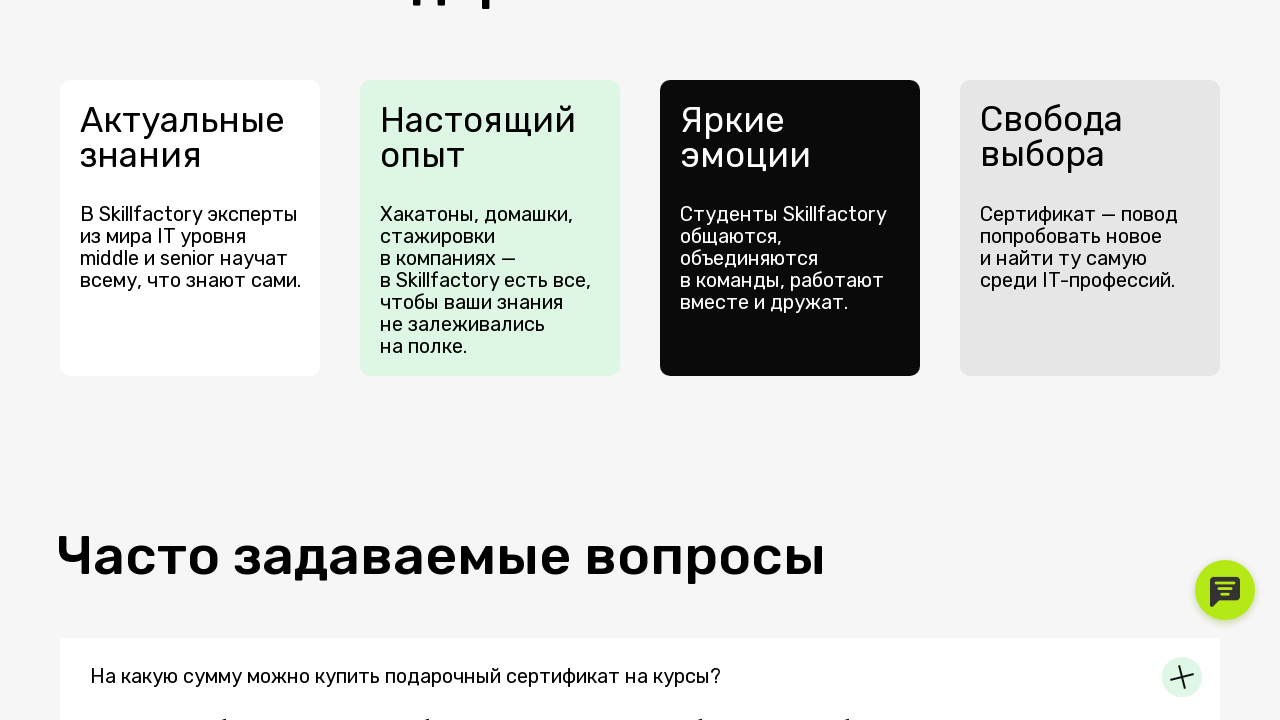

Waited for FAQ answer text to become visible
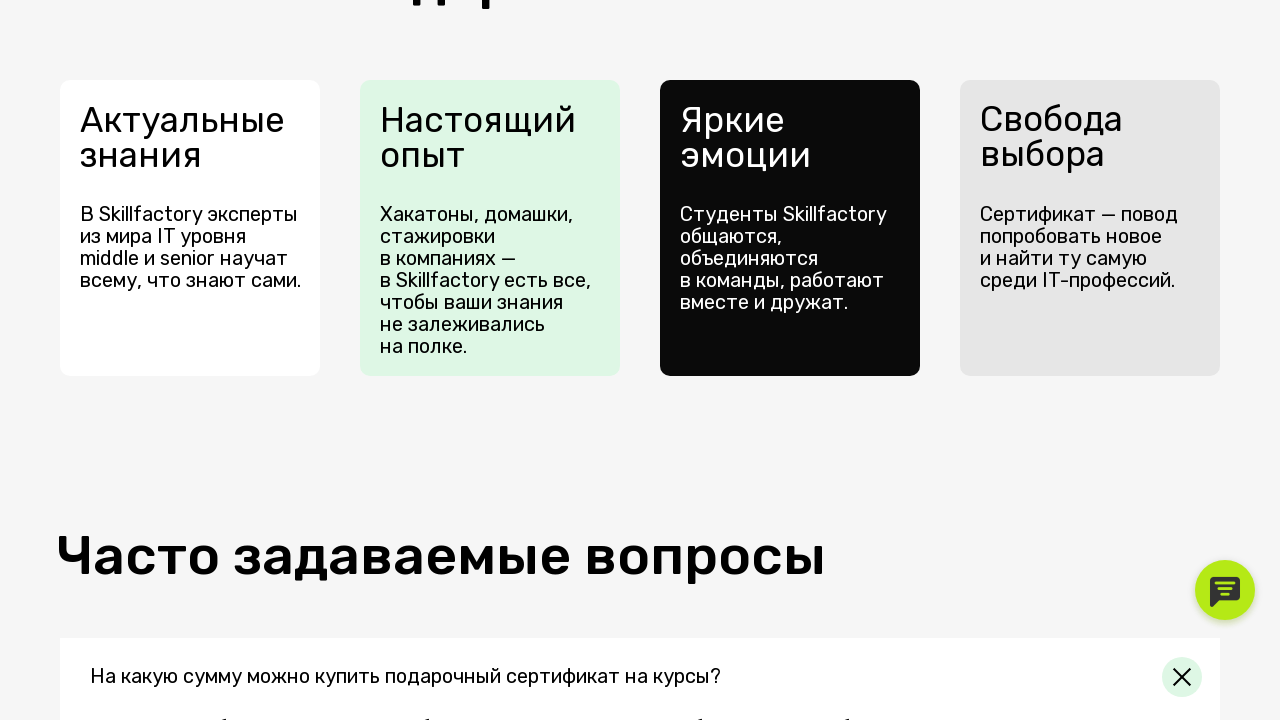

Confirmed FAQ answer text is visible on the page
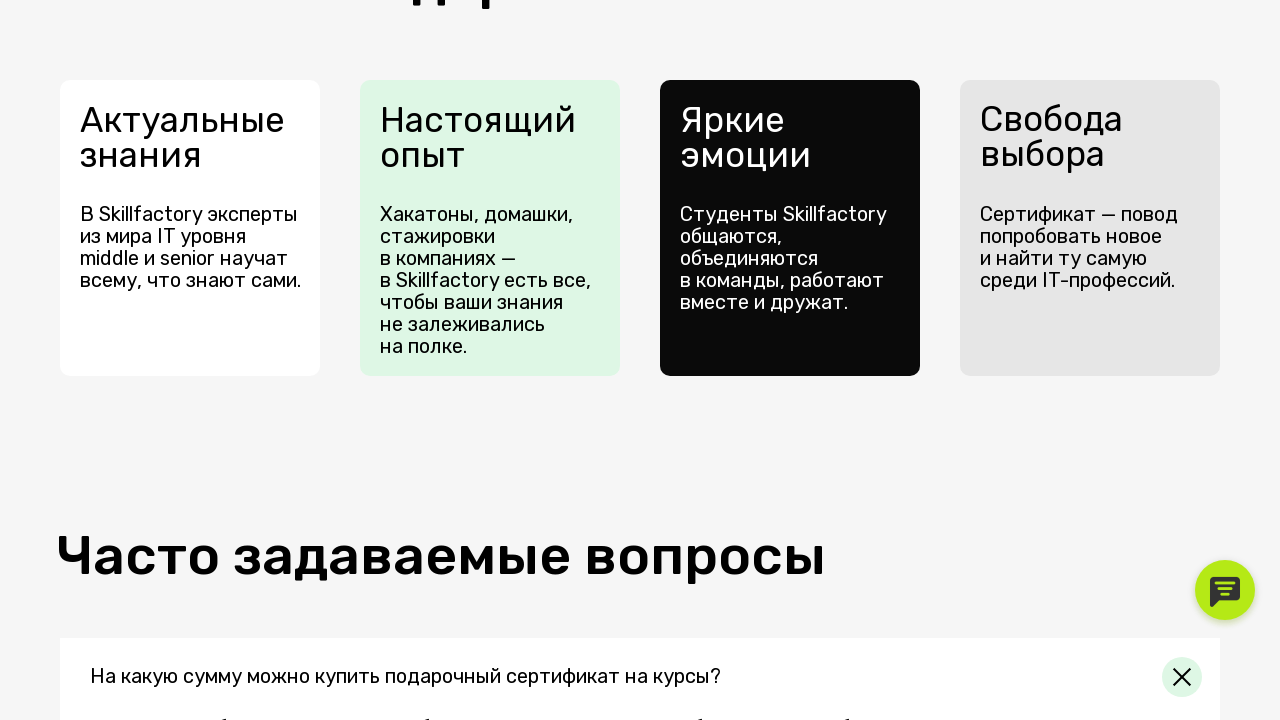

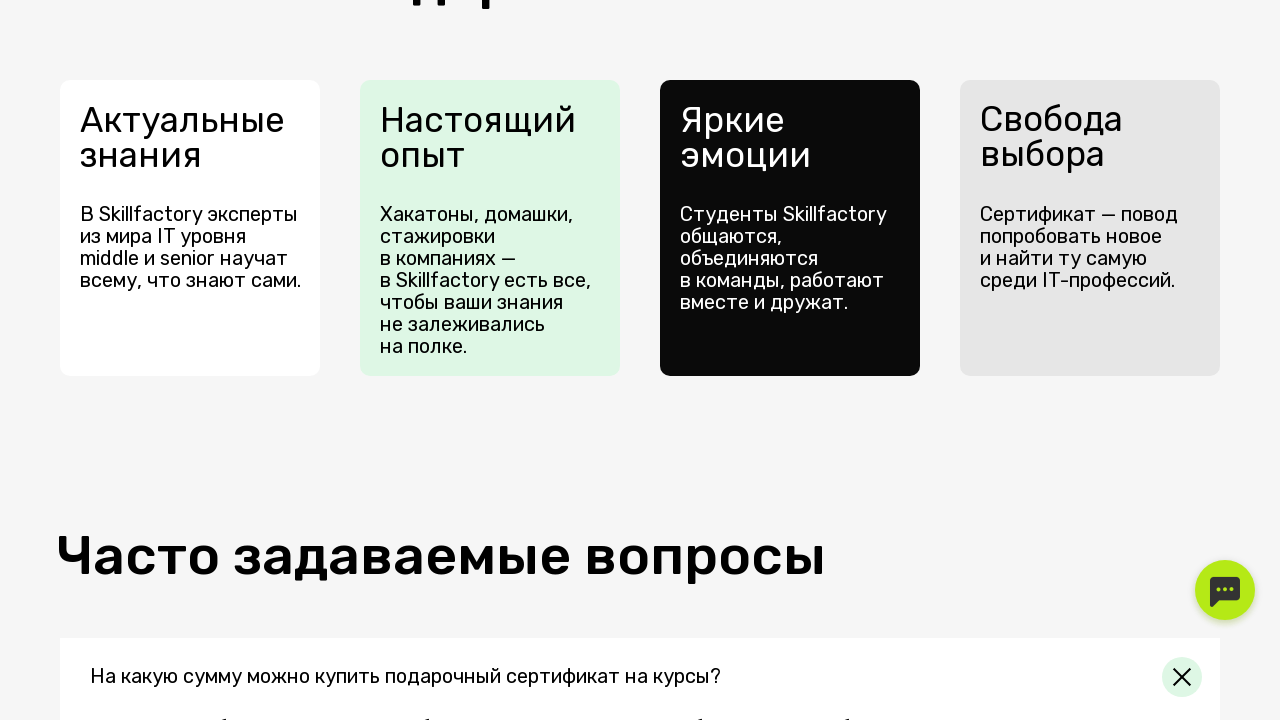